Tests keyboard actions by filling a first name input field with uppercase text using shift key modifier

Starting URL: https://awesomeqa.com/practice.html

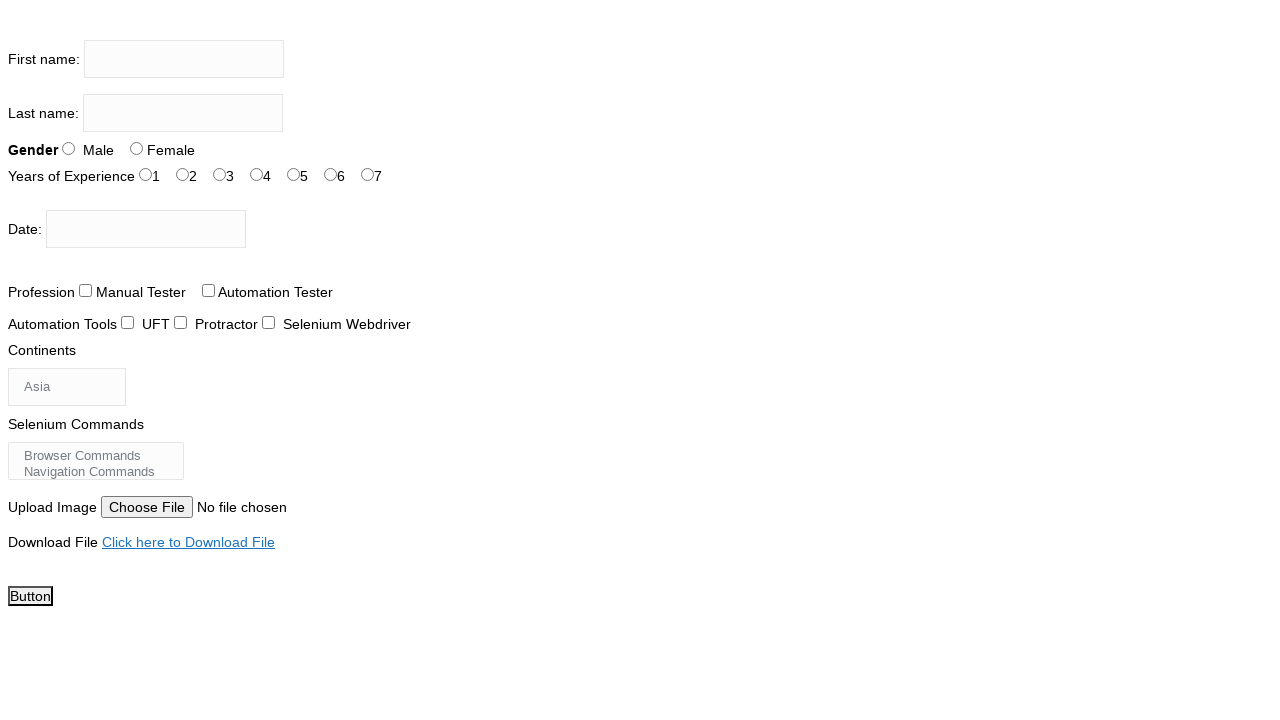

Navigated to practice form page
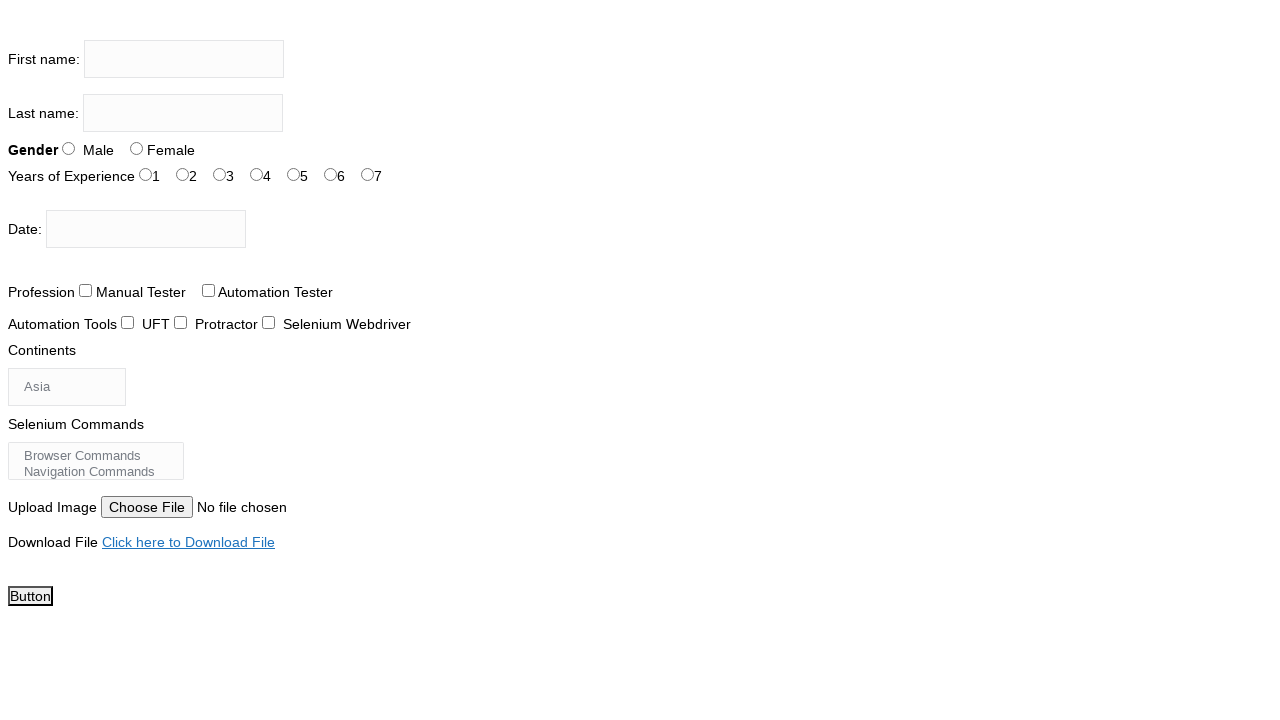

Filled first name input field with uppercase text 'VINAY' using shift key modifier on input[name='firstname']
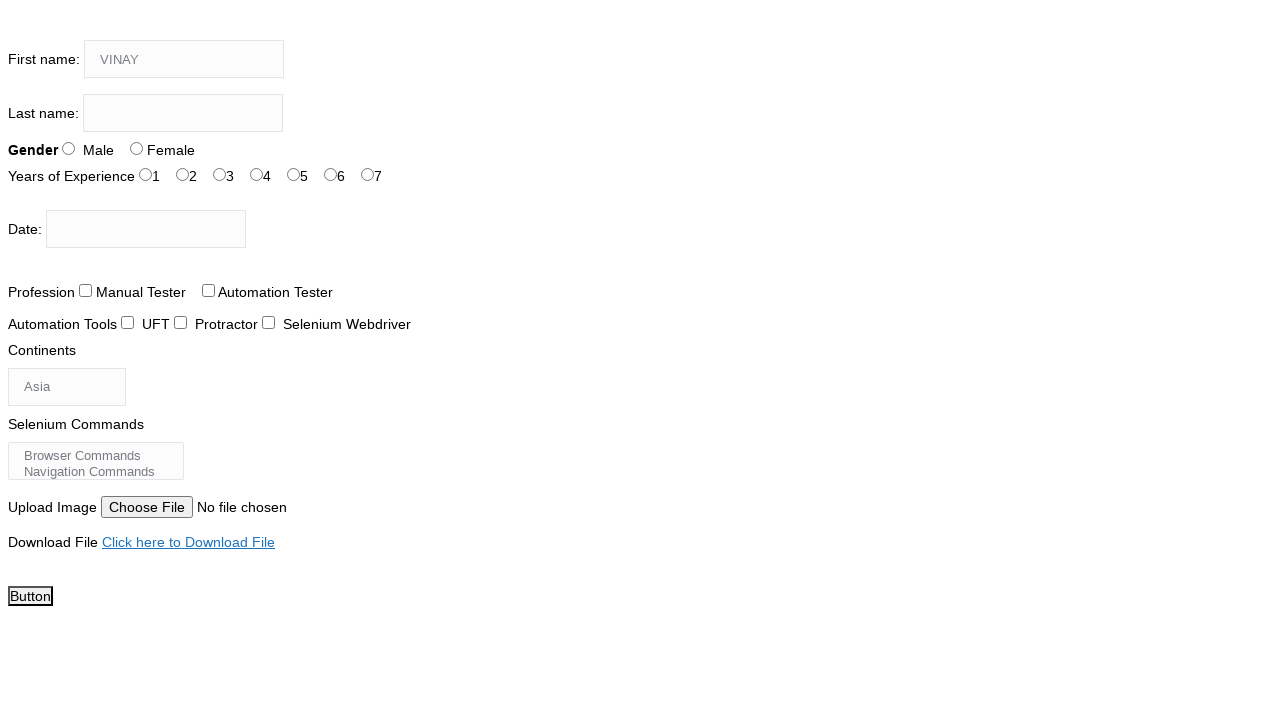

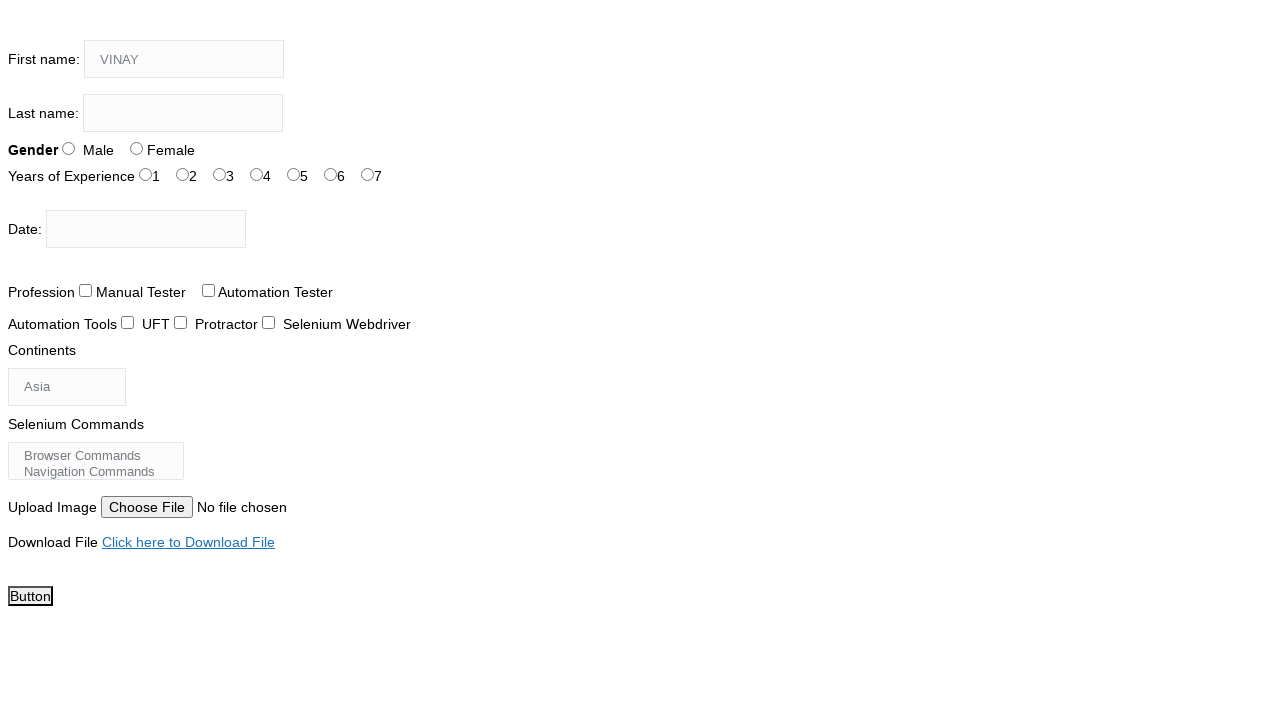